Tests adding a Nexus 6 phone to the shopping cart by navigating to the Phones category, selecting the product, and clicking Add to cart.

Starting URL: https://www.demoblaze.com/

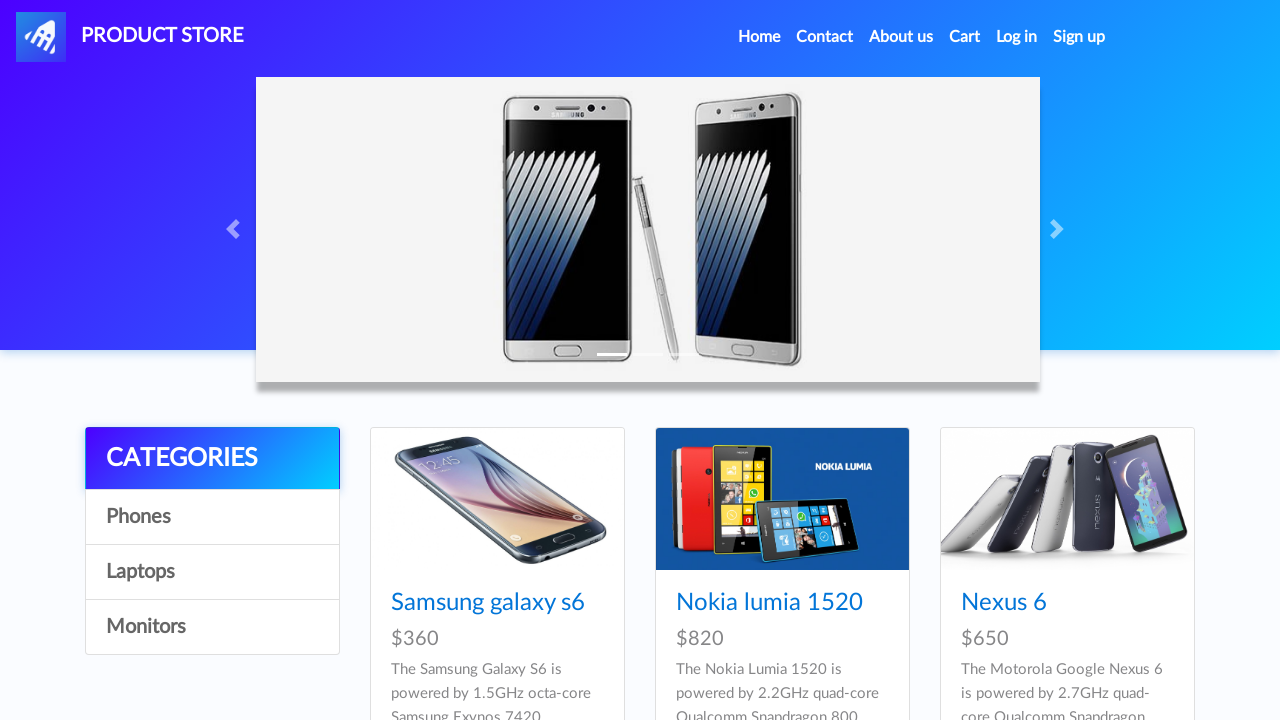

Clicked on Phones category at (212, 517) on a:has-text('Phones')
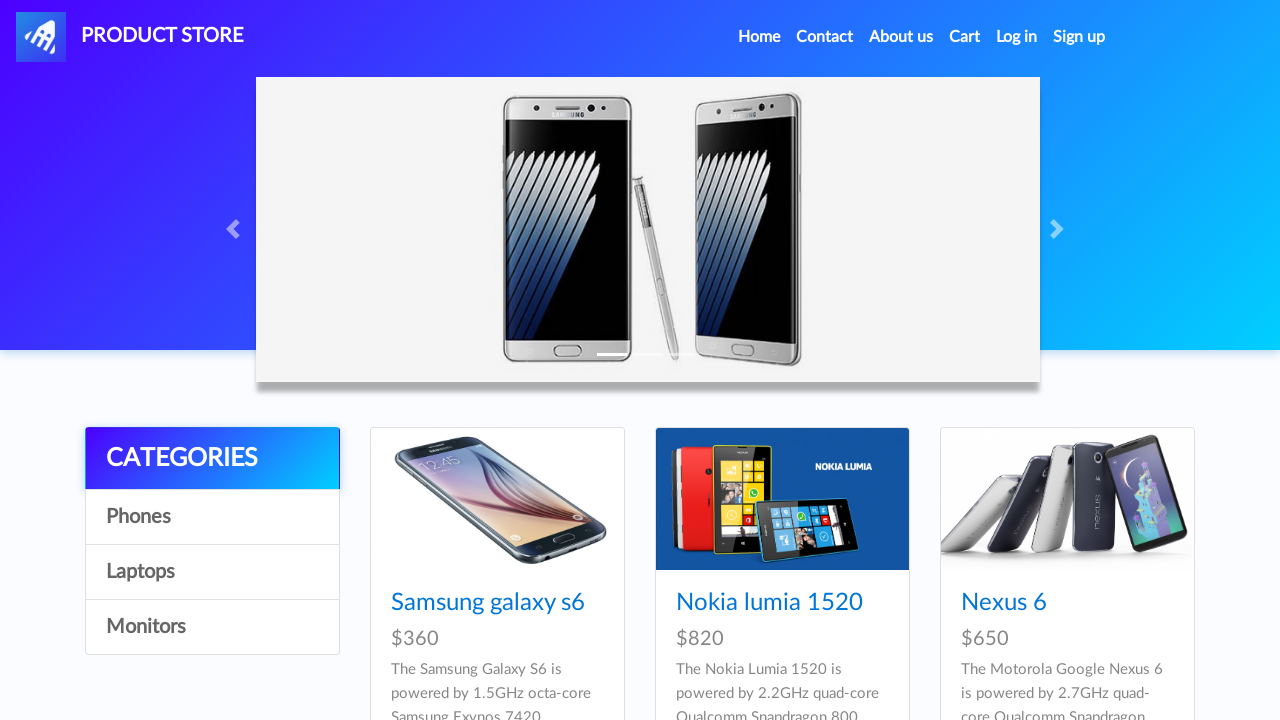

Waited for Nexus 6 product to load
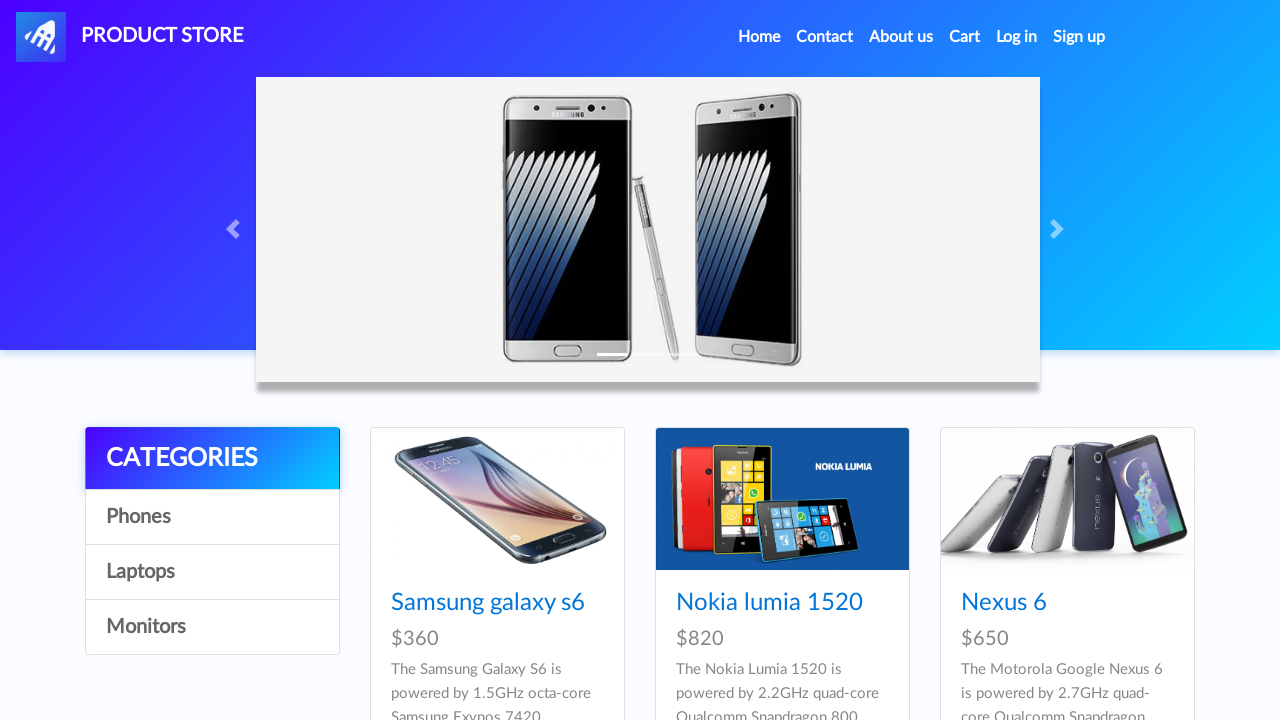

Clicked on Nexus 6 product at (1004, 603) on a:has-text('Nexus 6')
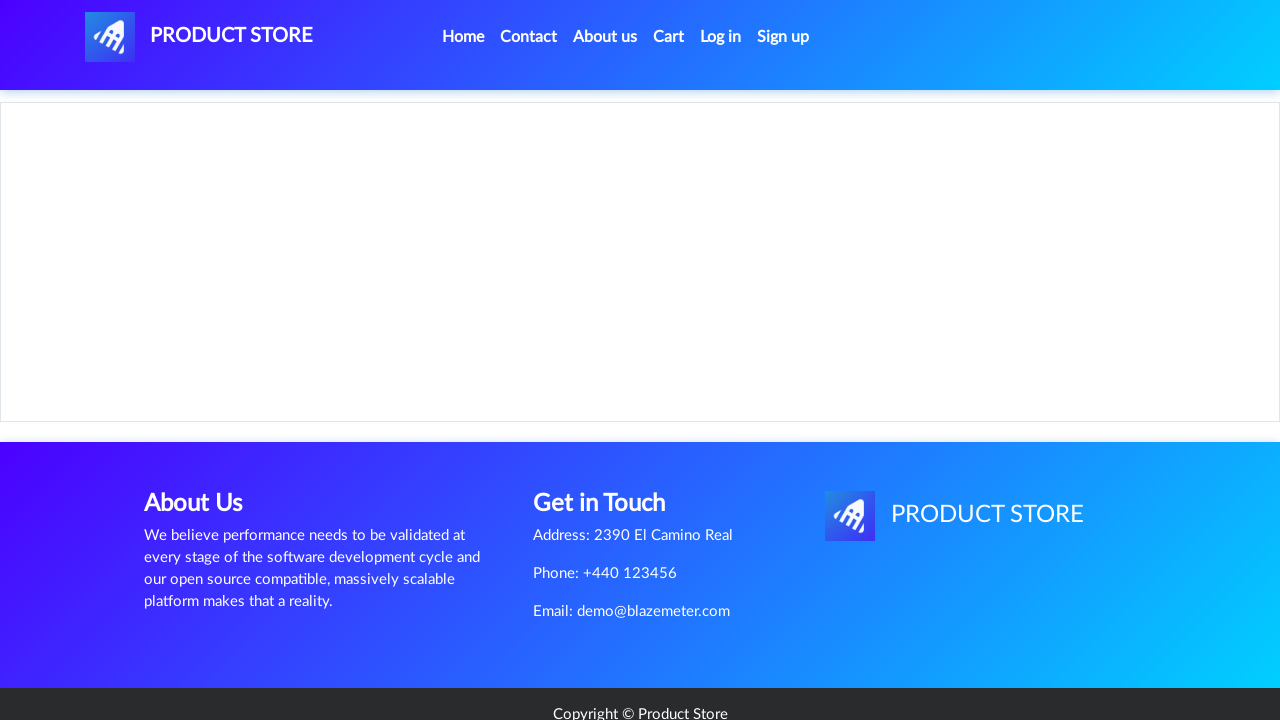

Waited for Add to cart button to load
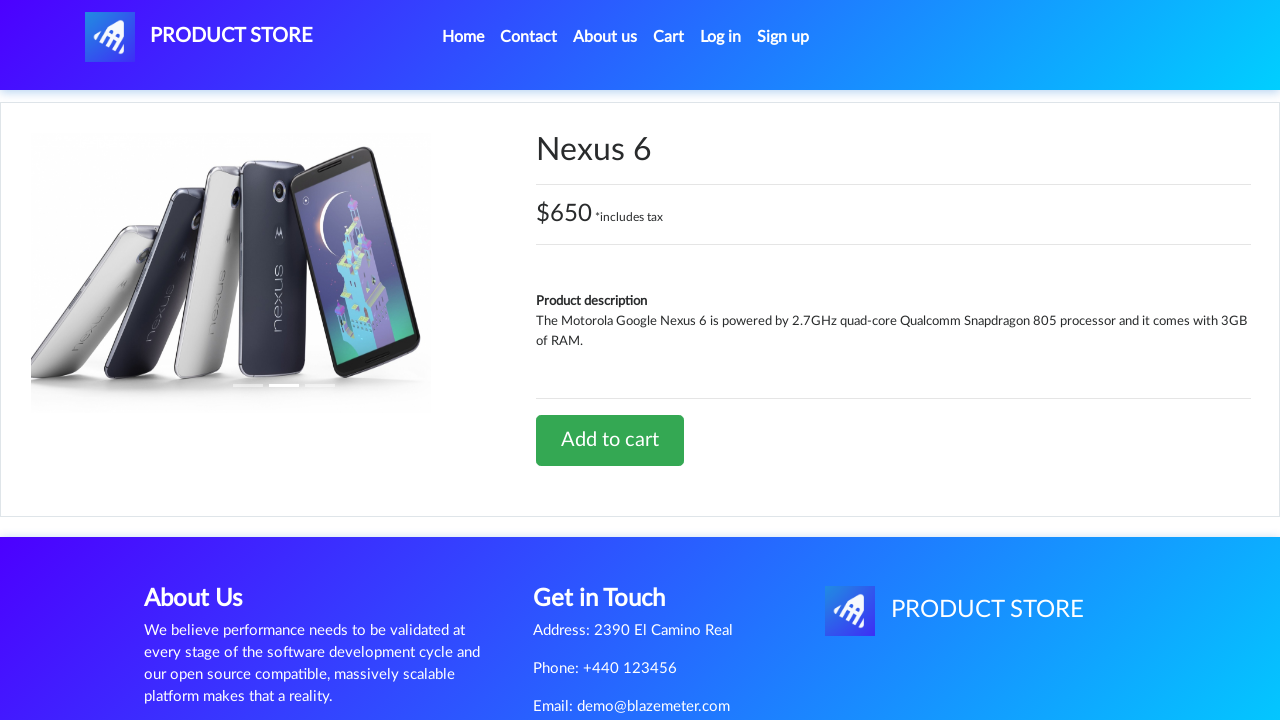

Clicked Add to cart button at (610, 440) on a:has-text('Add to cart')
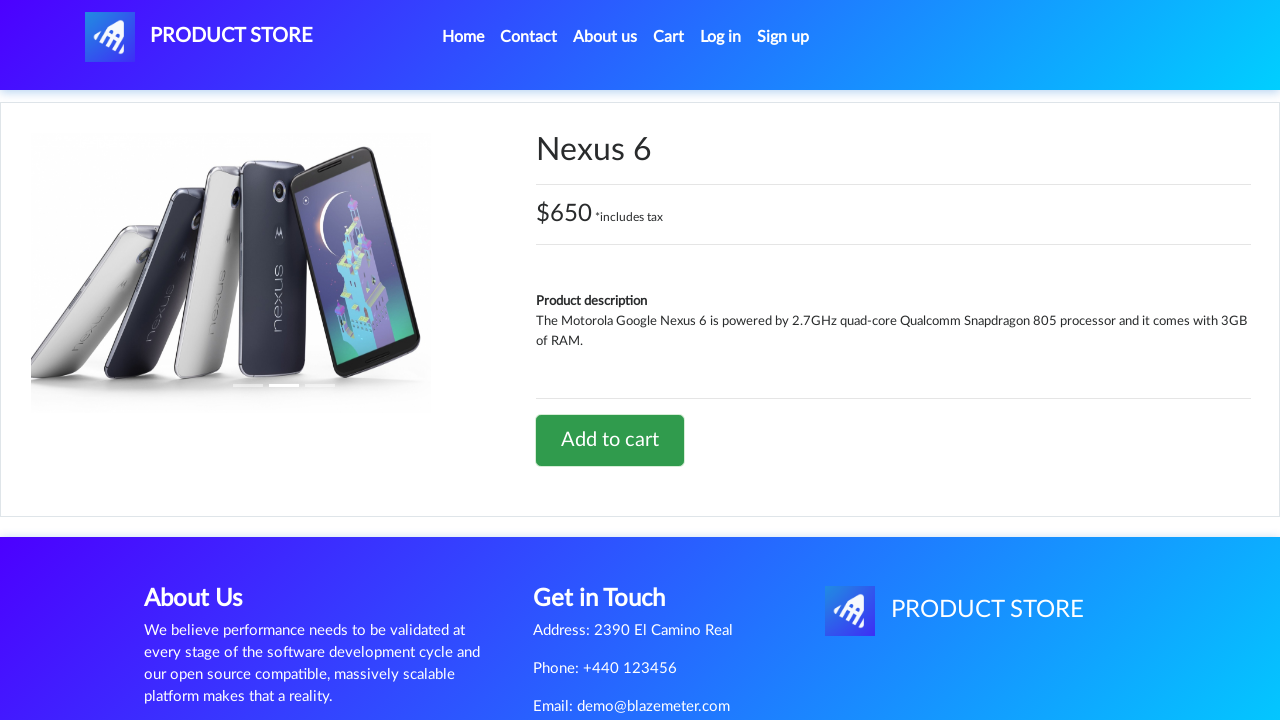

Set up dialog handler to accept alerts
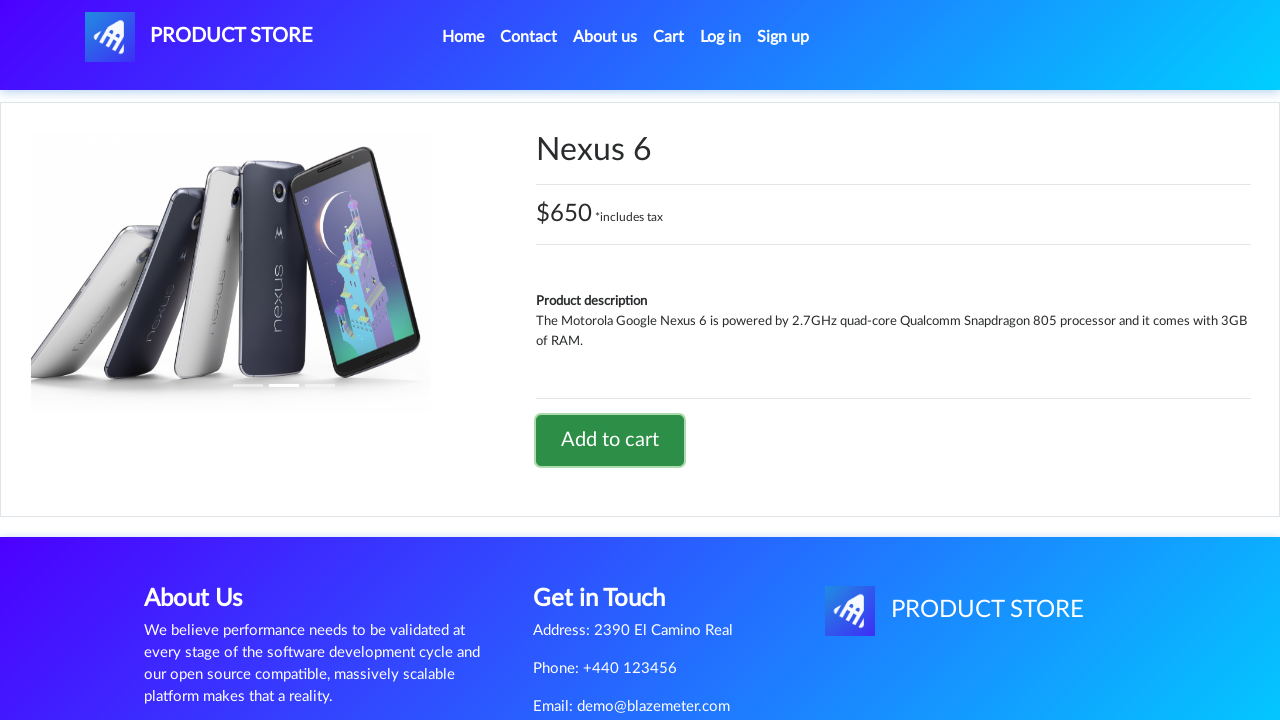

Waited 1 second for alert to be processed
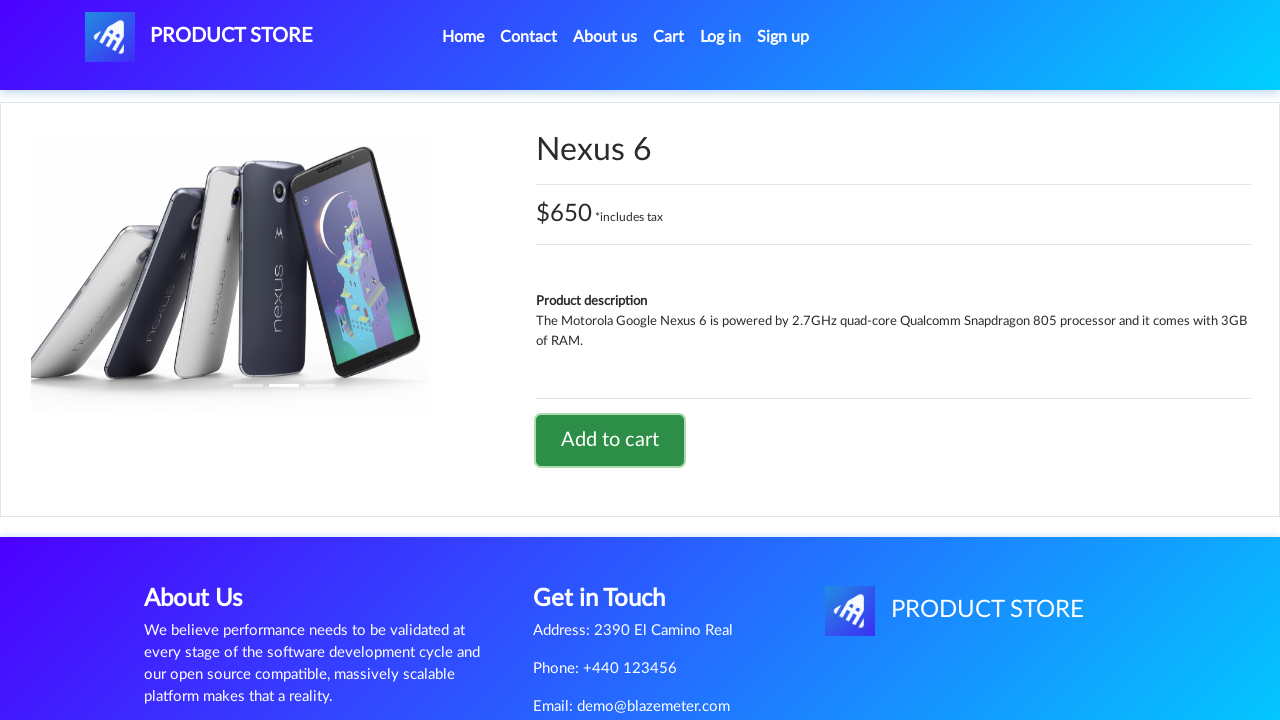

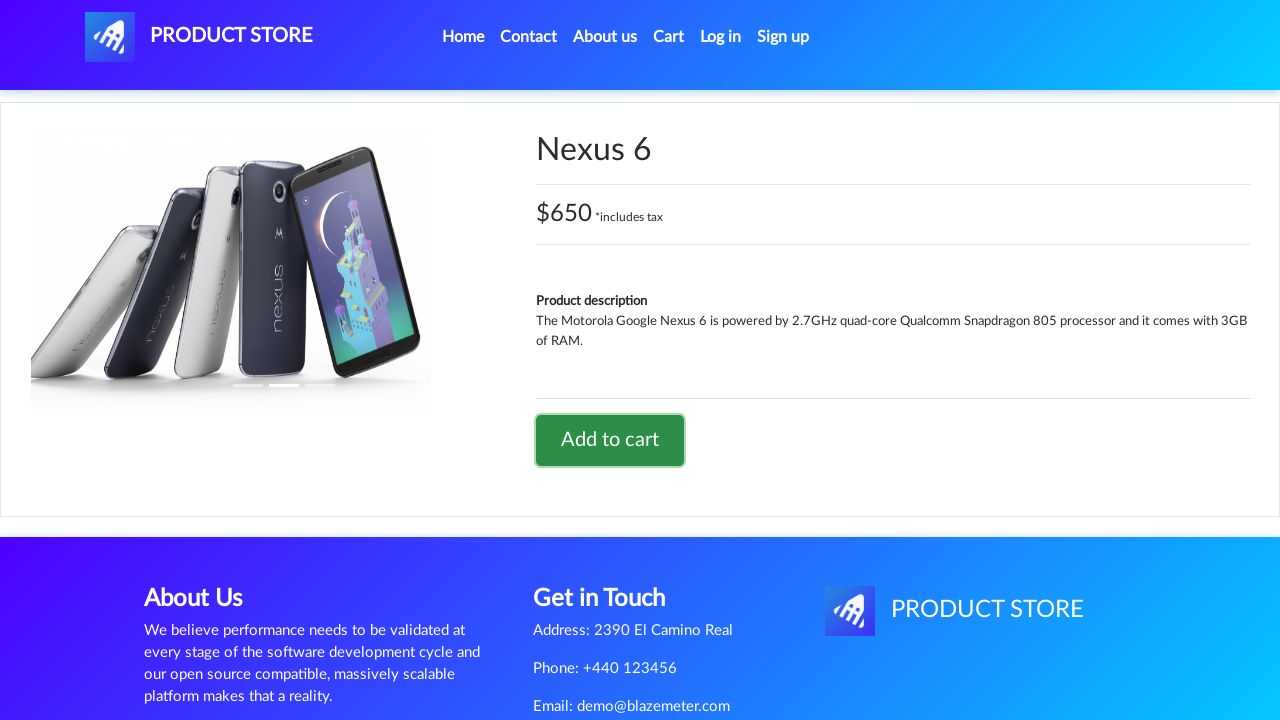